Tests that new todo items are appended to the bottom of the list by creating 3 items and verifying the count

Starting URL: https://demo.playwright.dev/todomvc

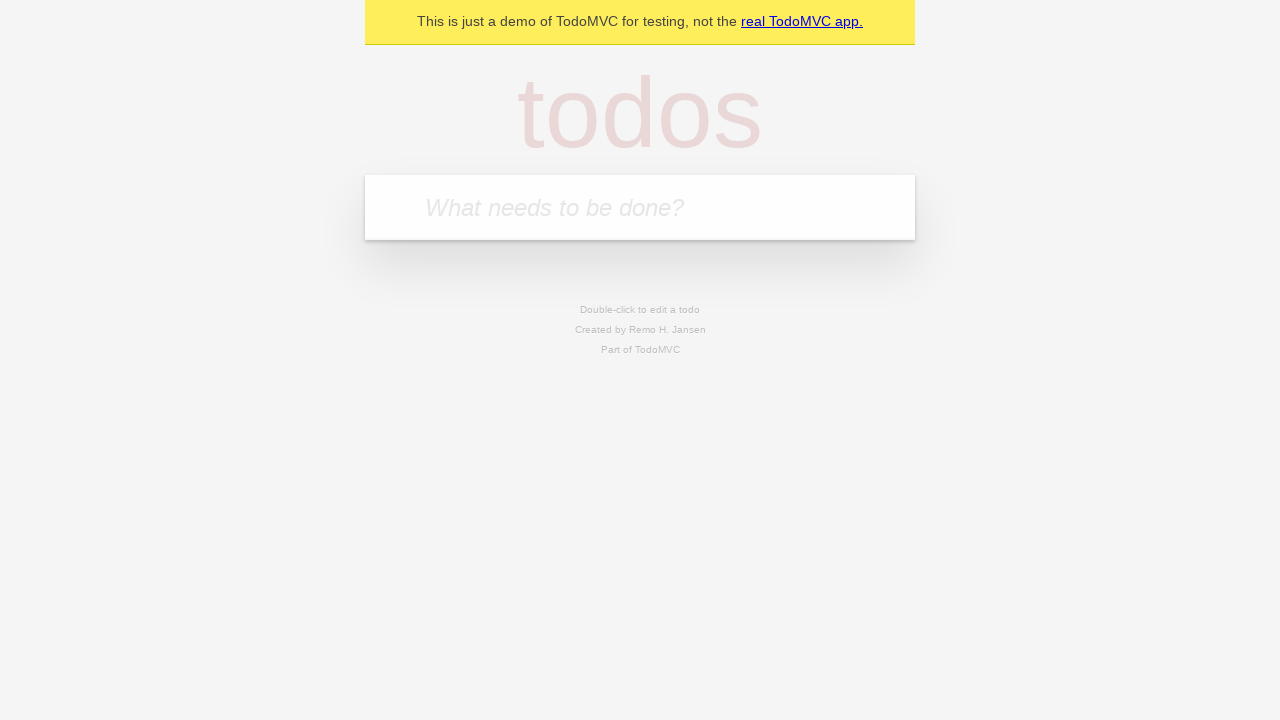

Filled todo input with 'buy some cheese' on internal:attr=[placeholder="What needs to be done?"i]
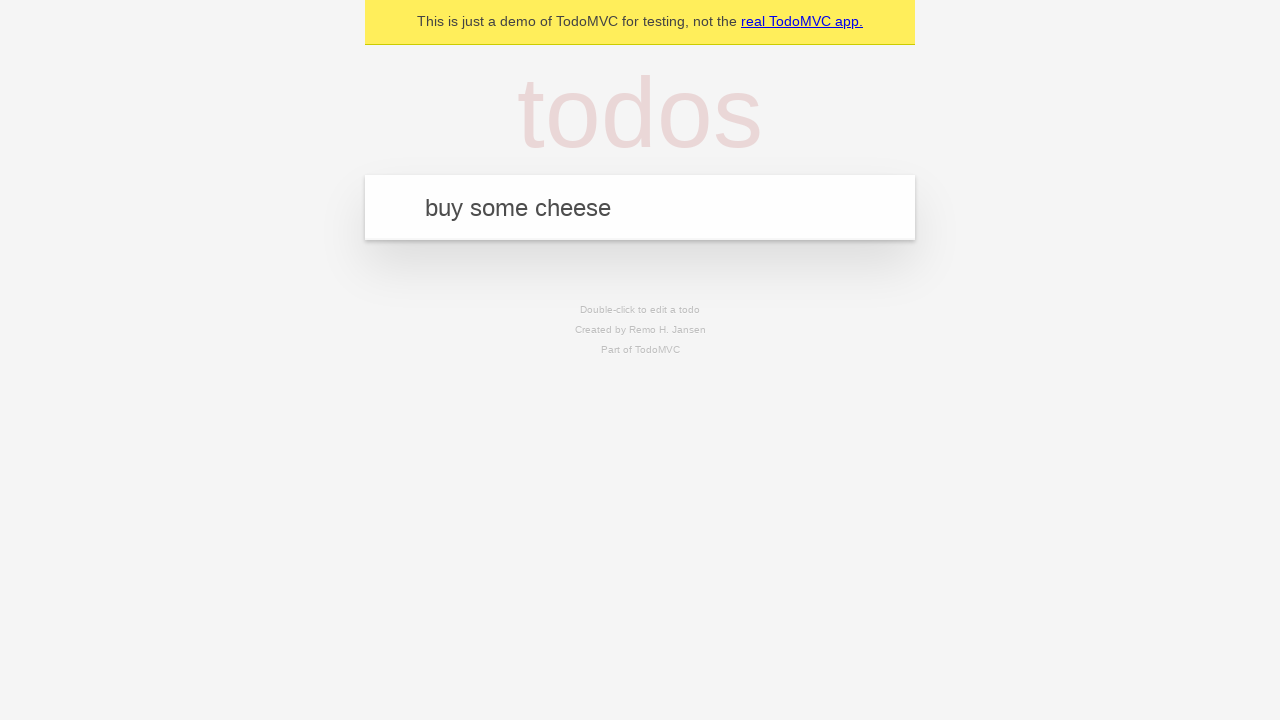

Pressed Enter to create todo item 'buy some cheese' on internal:attr=[placeholder="What needs to be done?"i]
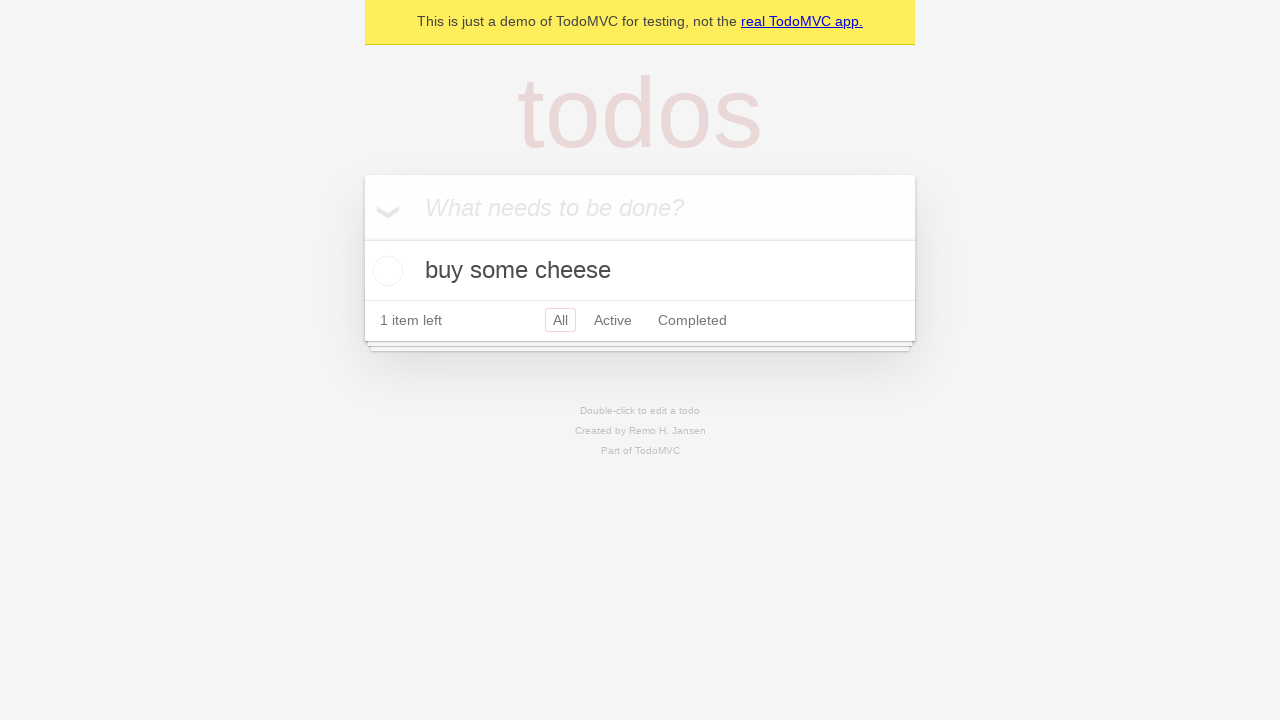

Filled todo input with 'feed the cat' on internal:attr=[placeholder="What needs to be done?"i]
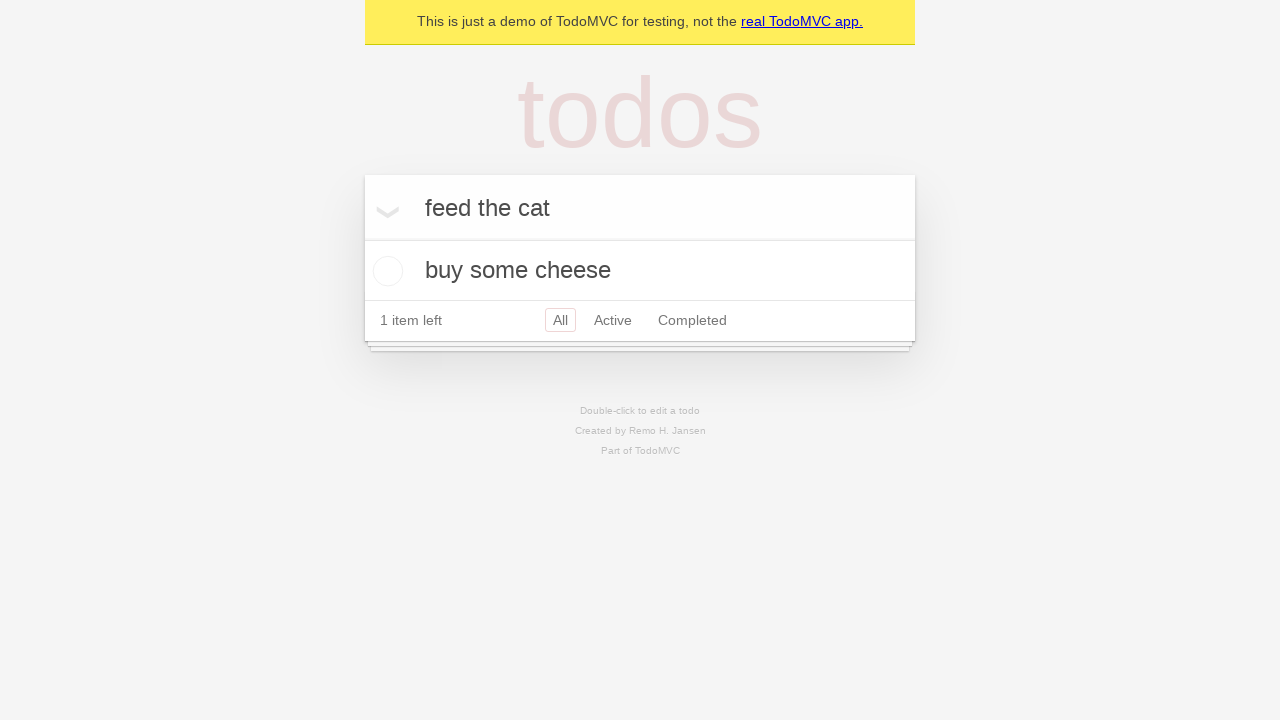

Pressed Enter to create todo item 'feed the cat' on internal:attr=[placeholder="What needs to be done?"i]
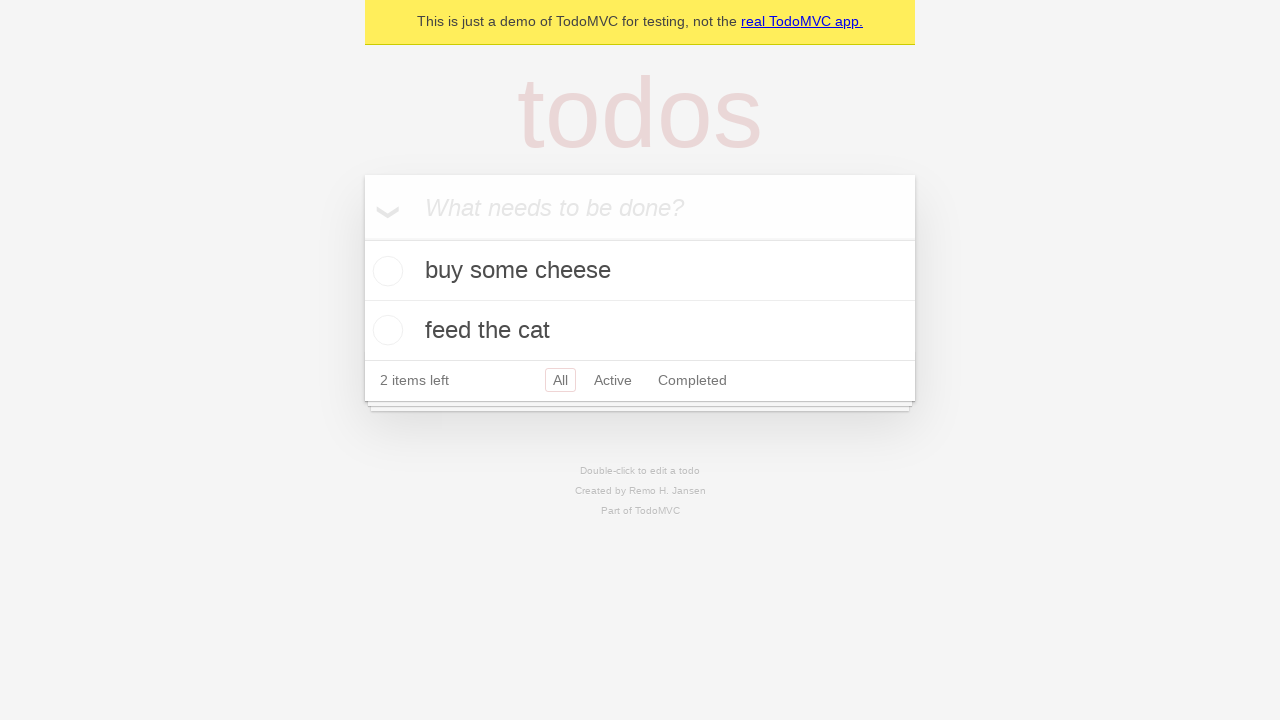

Filled todo input with 'book a doctors appointment' on internal:attr=[placeholder="What needs to be done?"i]
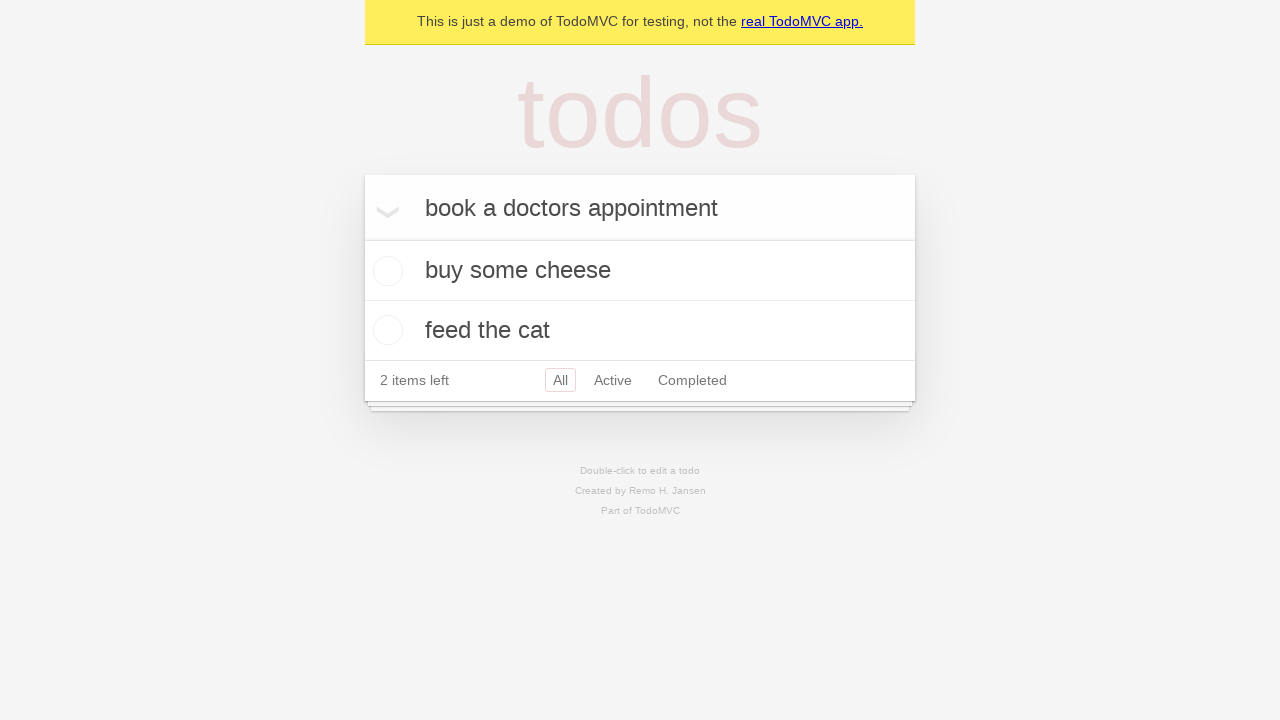

Pressed Enter to create todo item 'book a doctors appointment' on internal:attr=[placeholder="What needs to be done?"i]
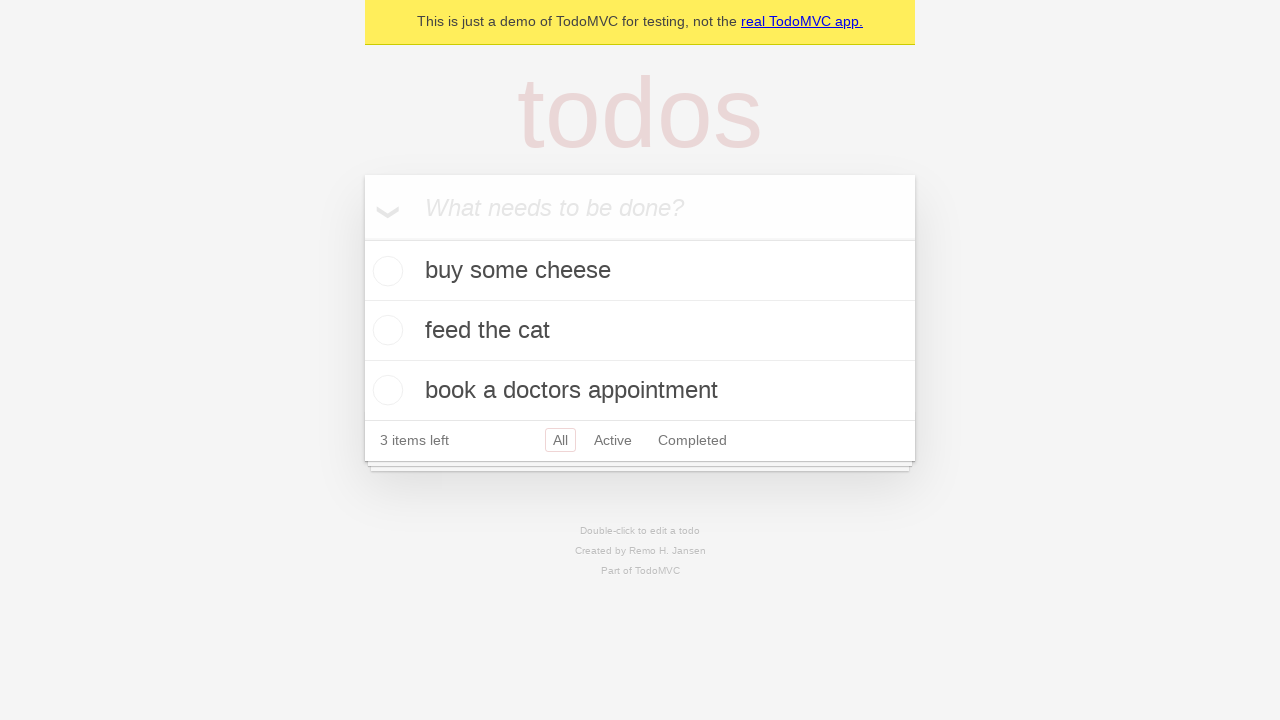

Verified all 3 todo items appeared in the list
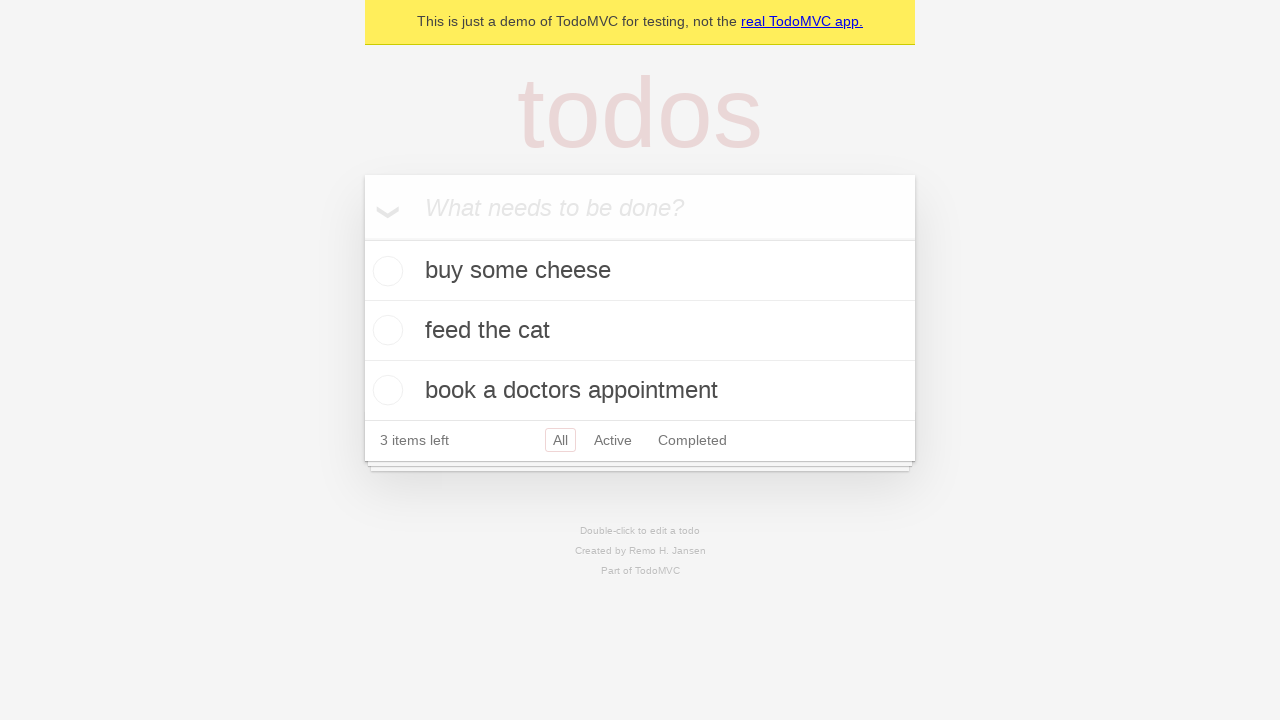

Verified '3 items left' counter is displayed
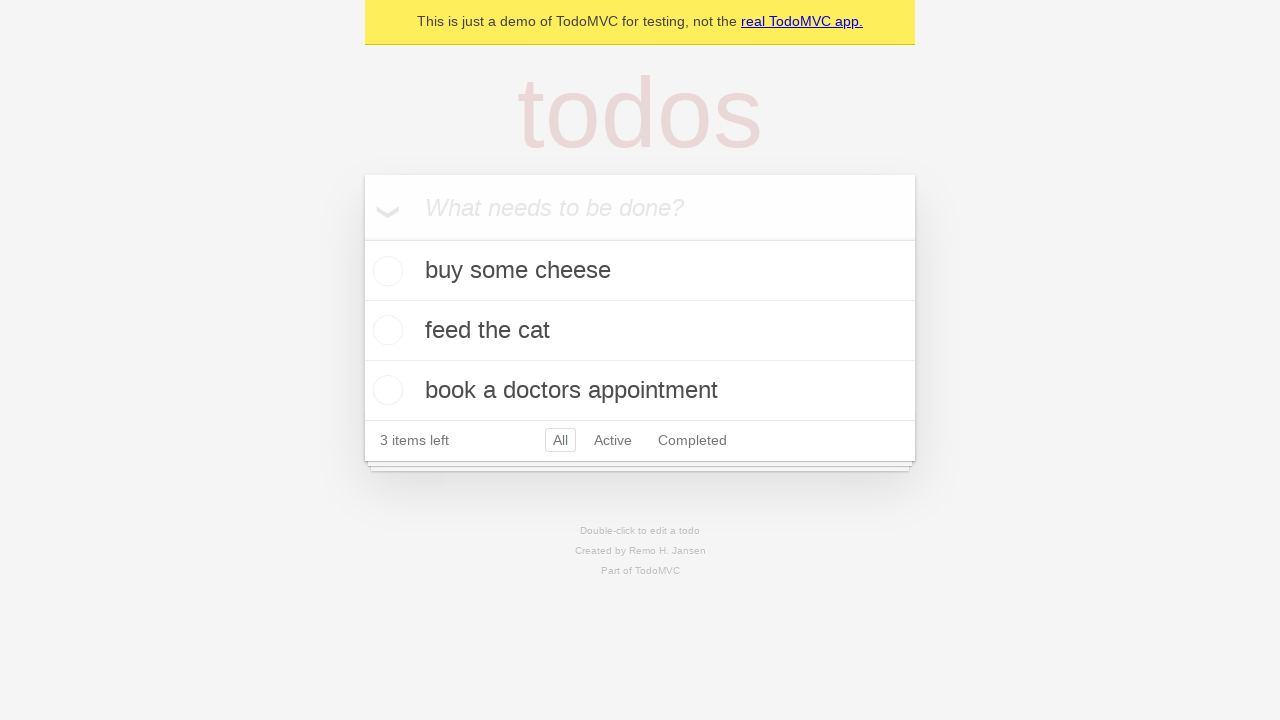

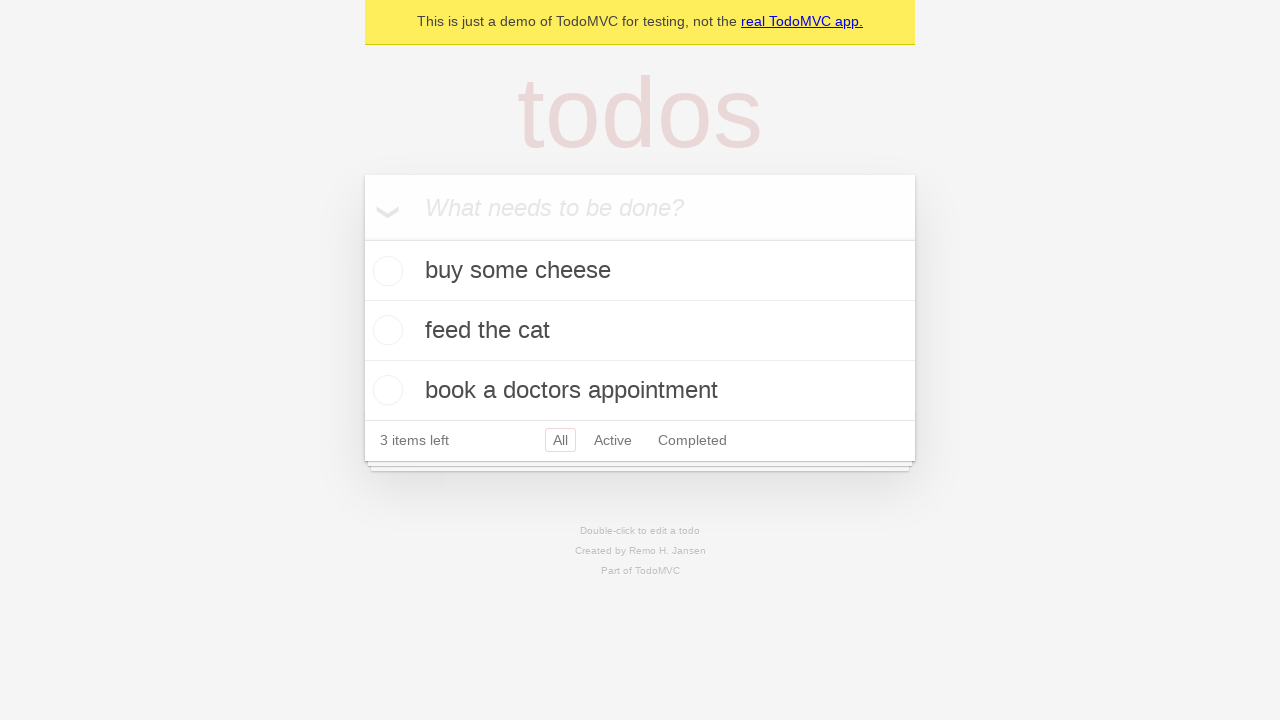